Tests a practice form by filling out the first name field, selecting male gender, and validating that form elements are present and correctly filled.

Starting URL: https://demoqa.com/automation-practice-form

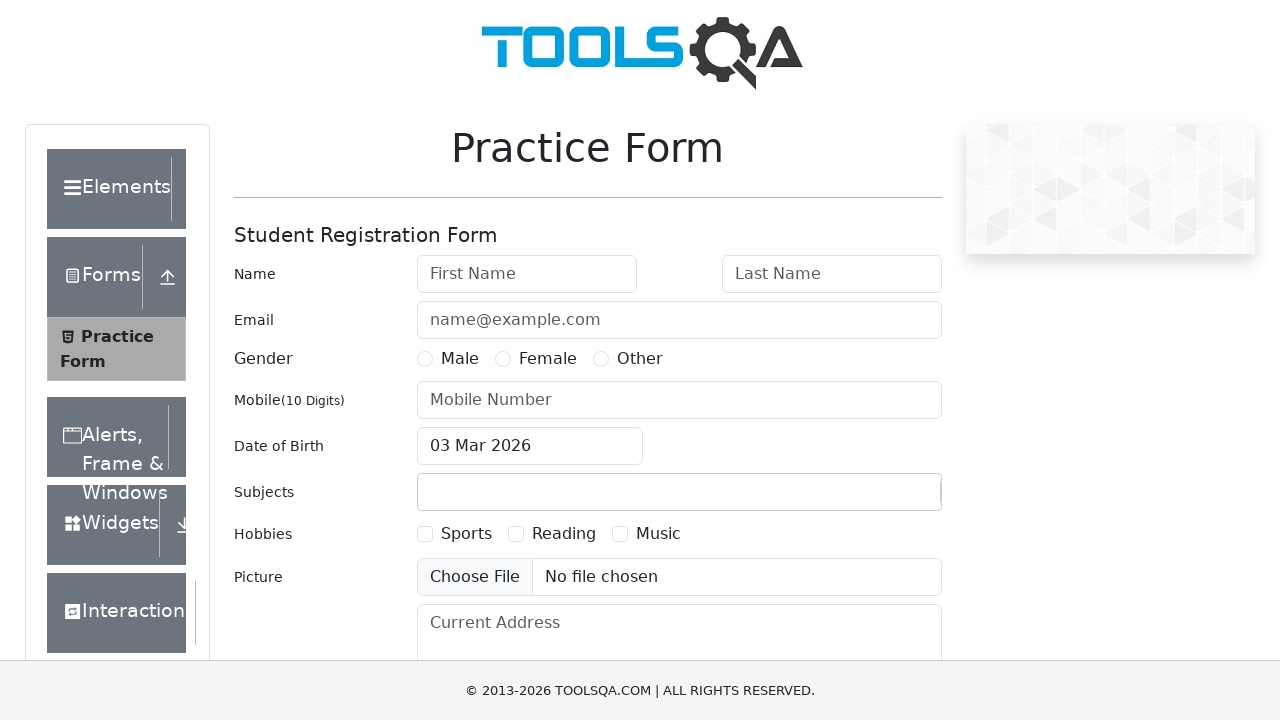

Submit button is present on the form
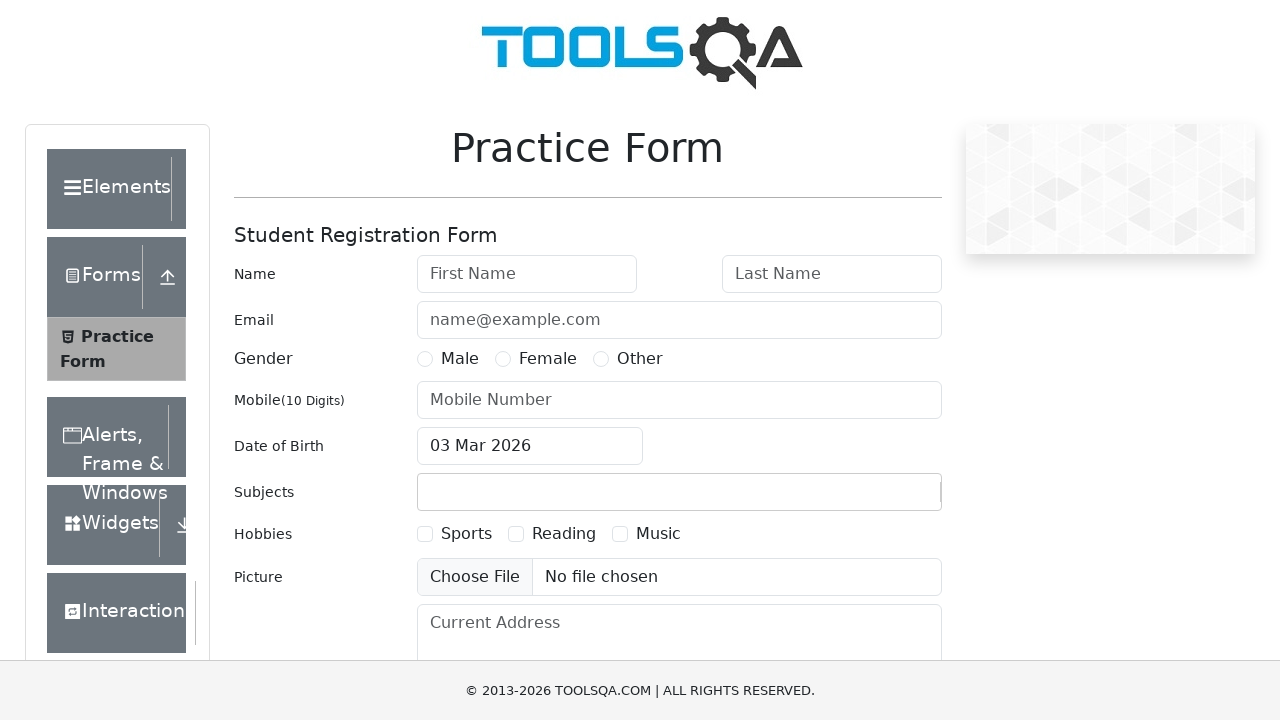

Filled first name field with 'John' on #firstName
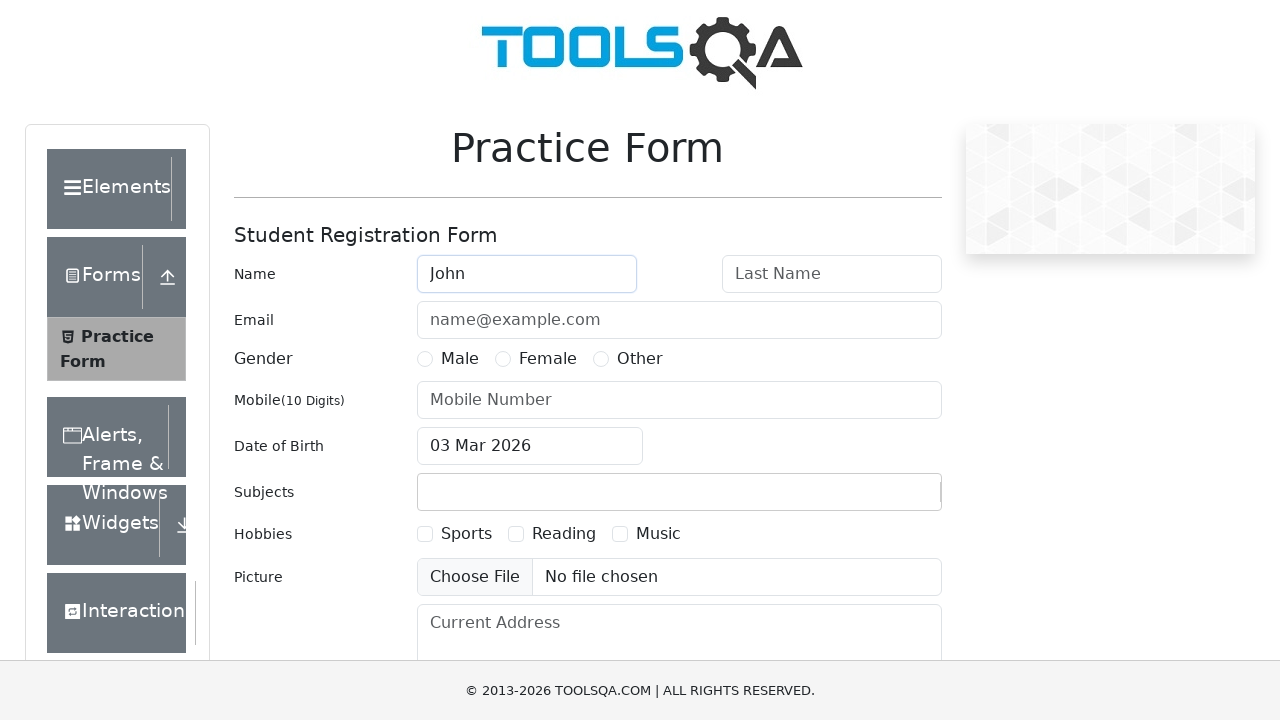

Verified first name field contains 'John'
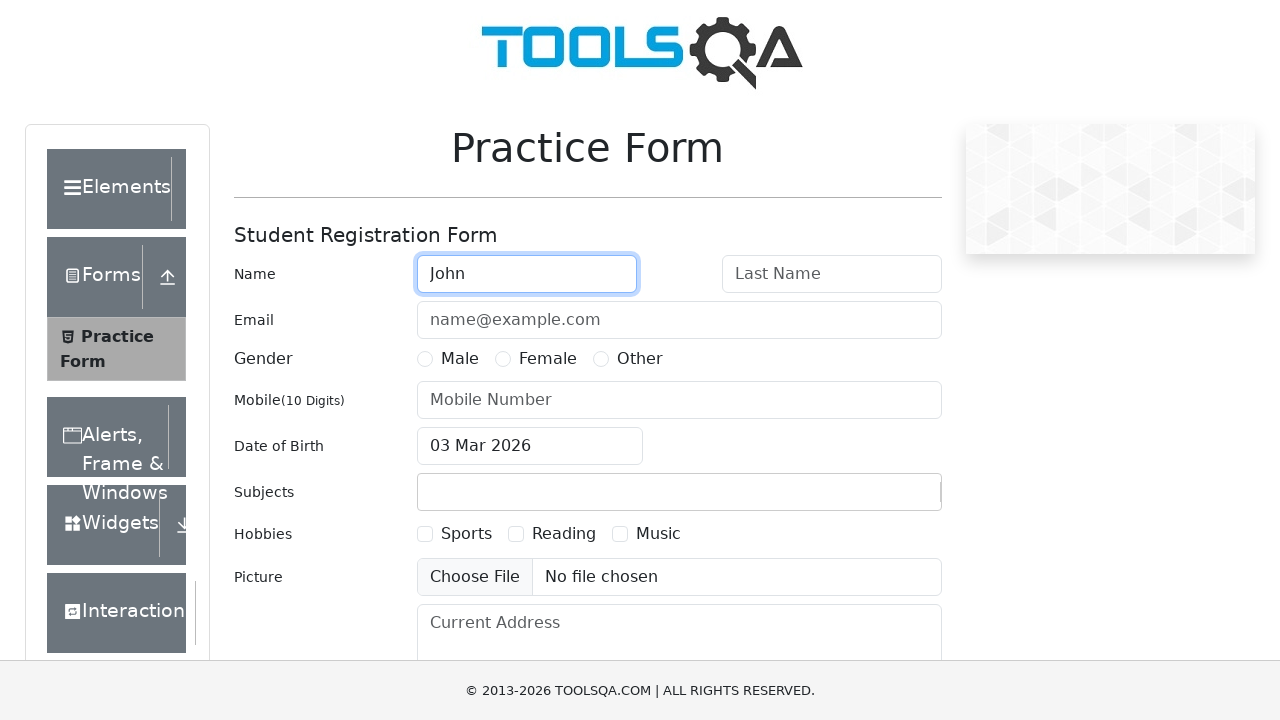

Clicked male gender radio button at (460, 359) on label[for='gender-radio-1']
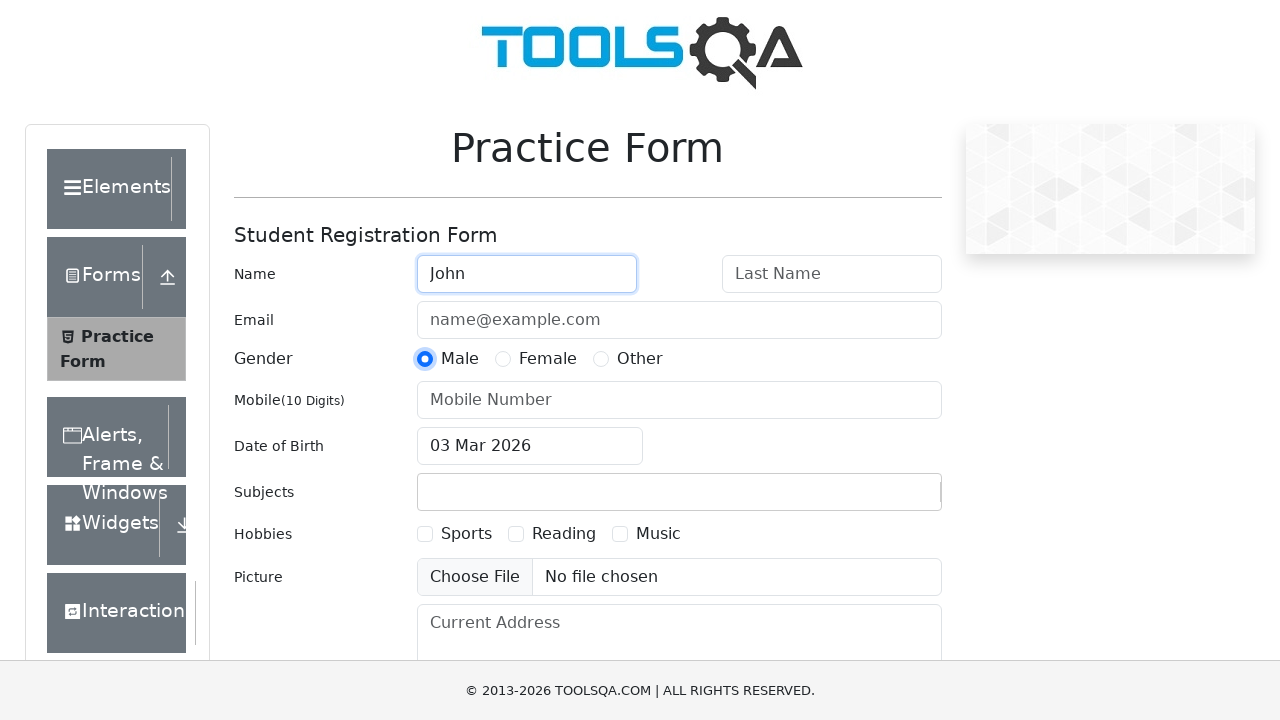

Verified male gender radio button is selected
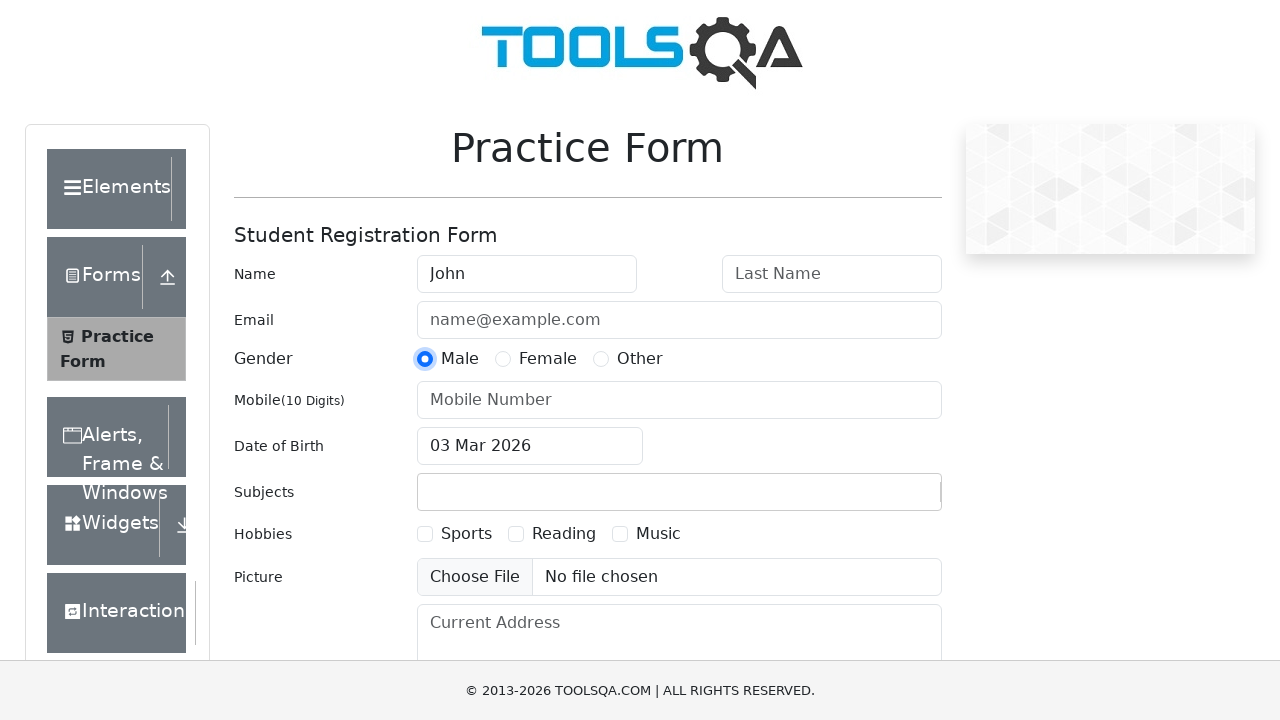

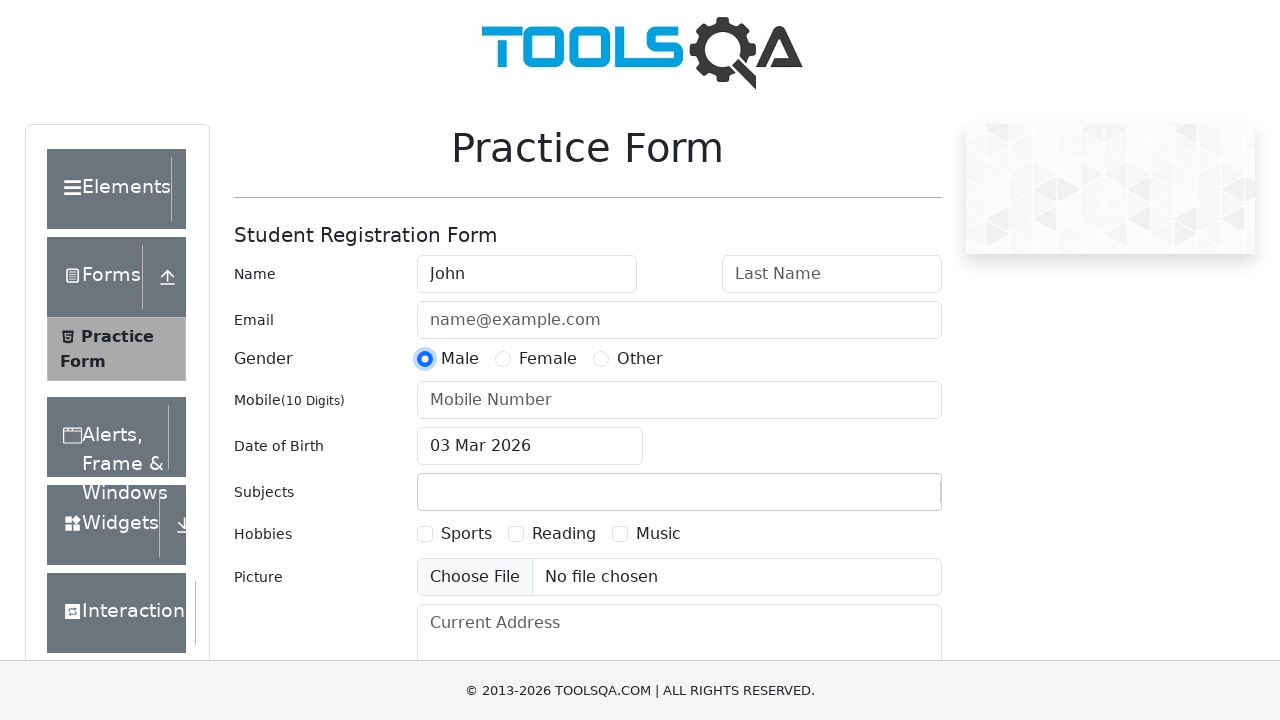